Tests dismissing a JavaScript confirm dialog and verifying the result

Starting URL: https://the-internet.herokuapp.com/javascript_alerts

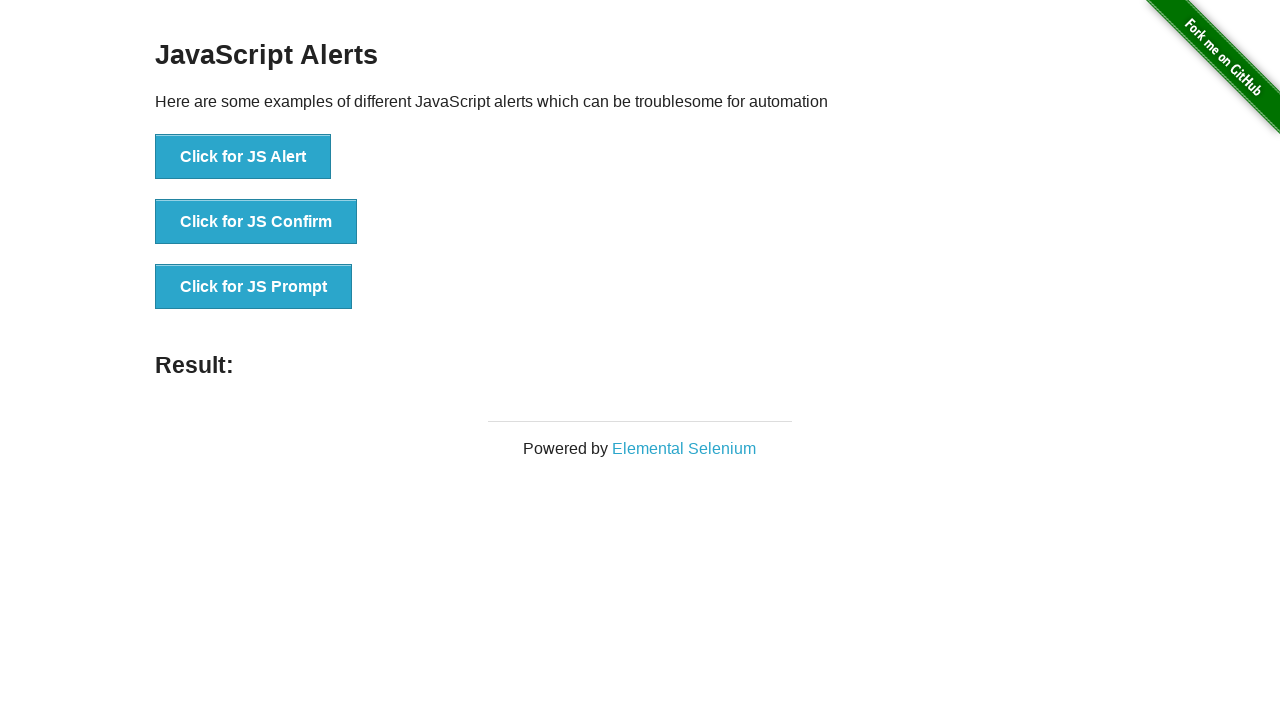

Set up dialog handler to dismiss confirm dialogs
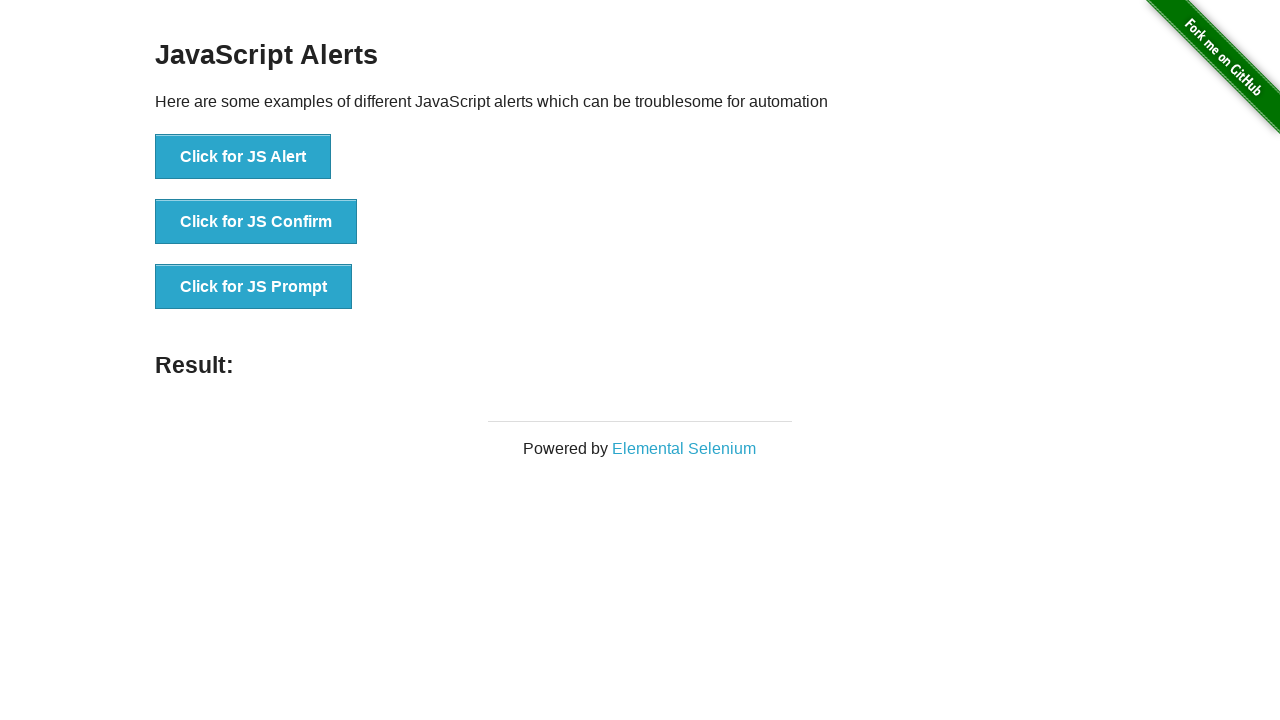

Clicked button to trigger JavaScript confirm dialog at (256, 222) on xpath=//button[@onclick='jsConfirm()']
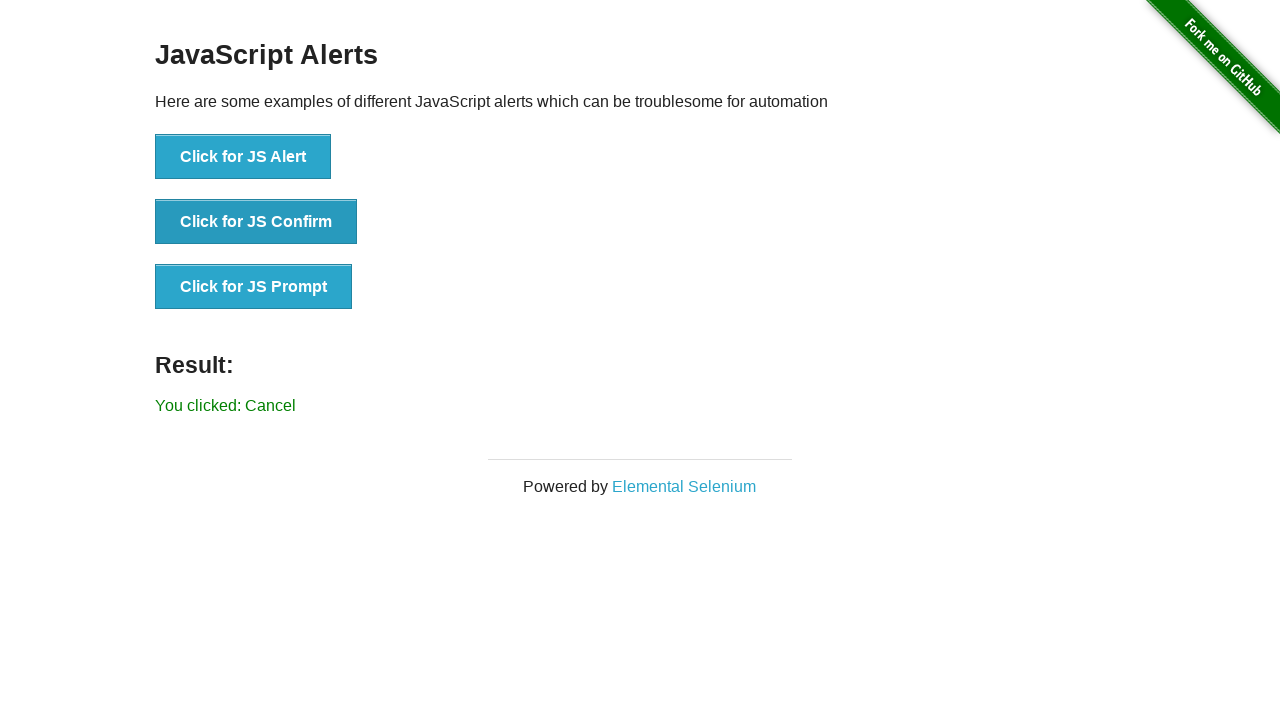

Verified that confirm dialog was dismissed and result shows 'You clicked: Cancel'
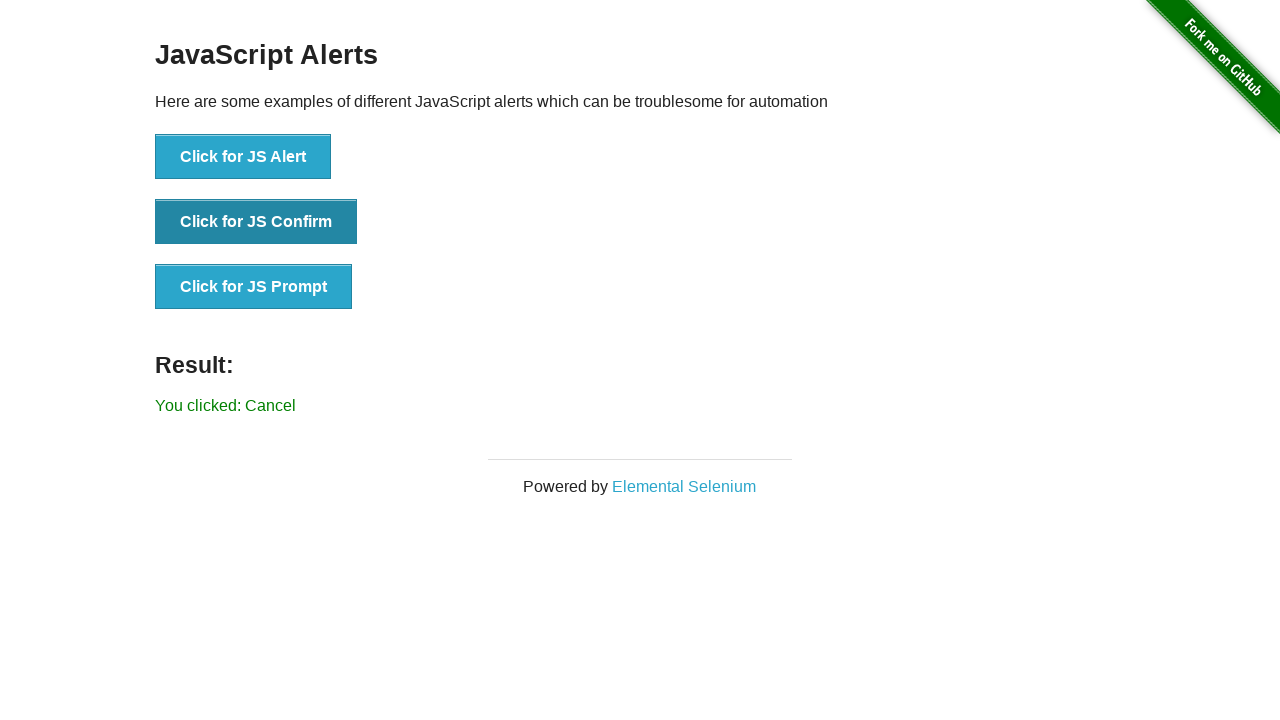

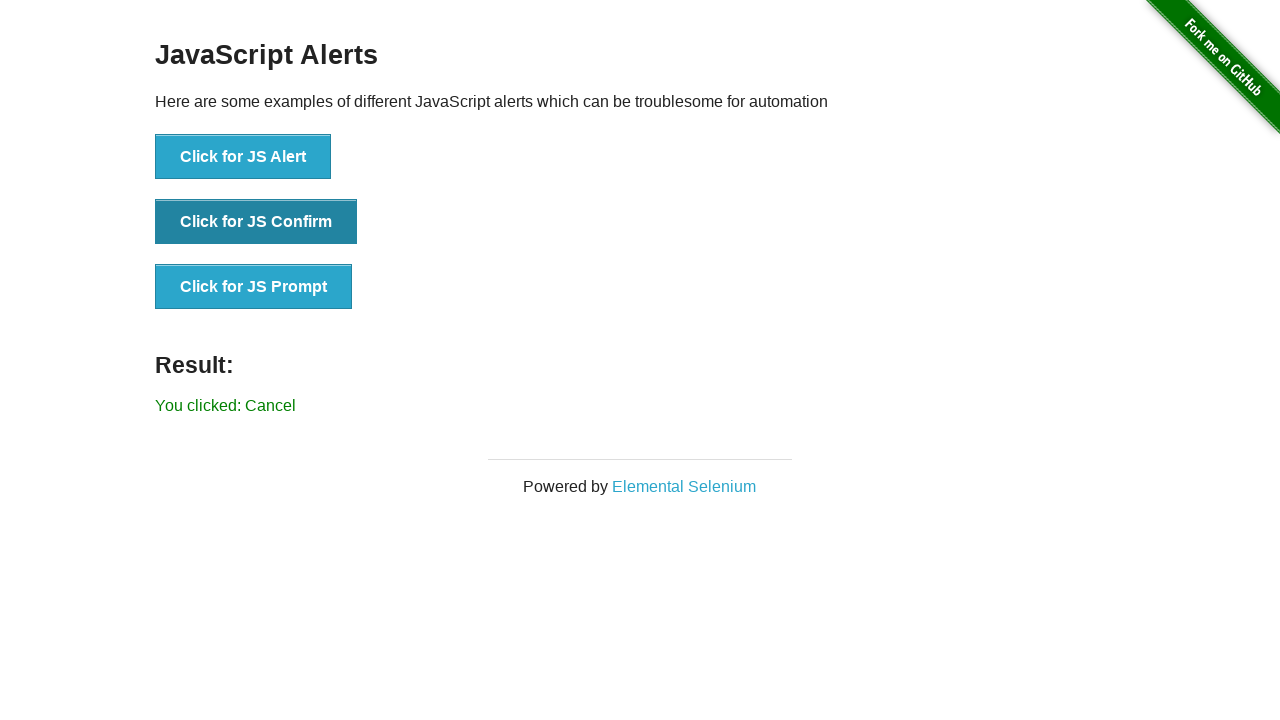